Tests the age form by entering a name and age over 20, then verifies the success message indicates the user is an adult

Starting URL: https://kristinek.github.io/site/examples/age

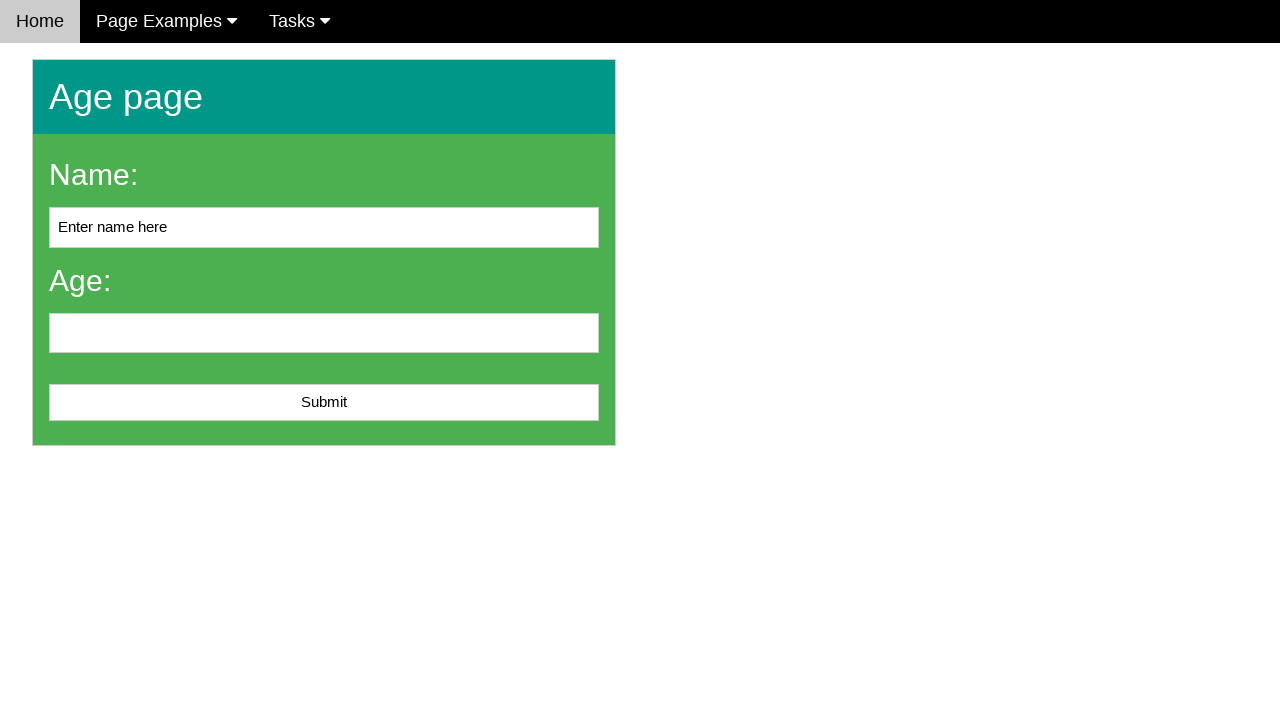

Filled name field with 'ABC' on #name
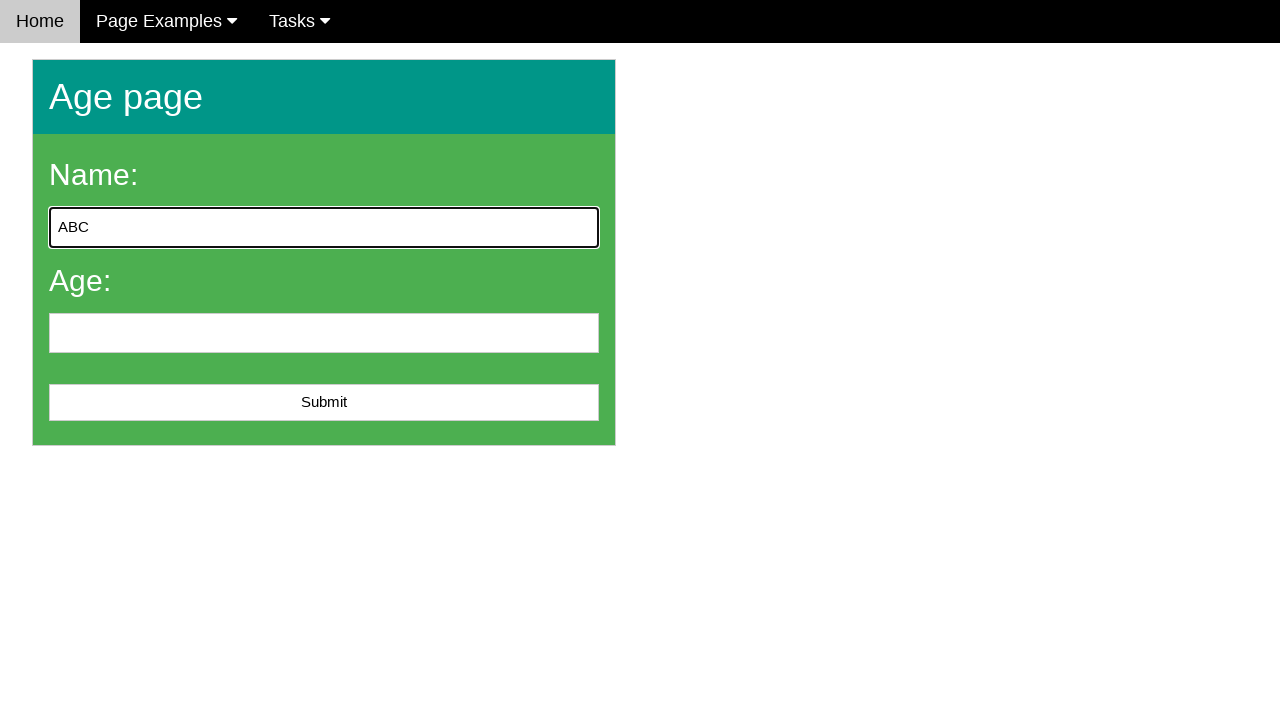

Filled age field with '25' on #age
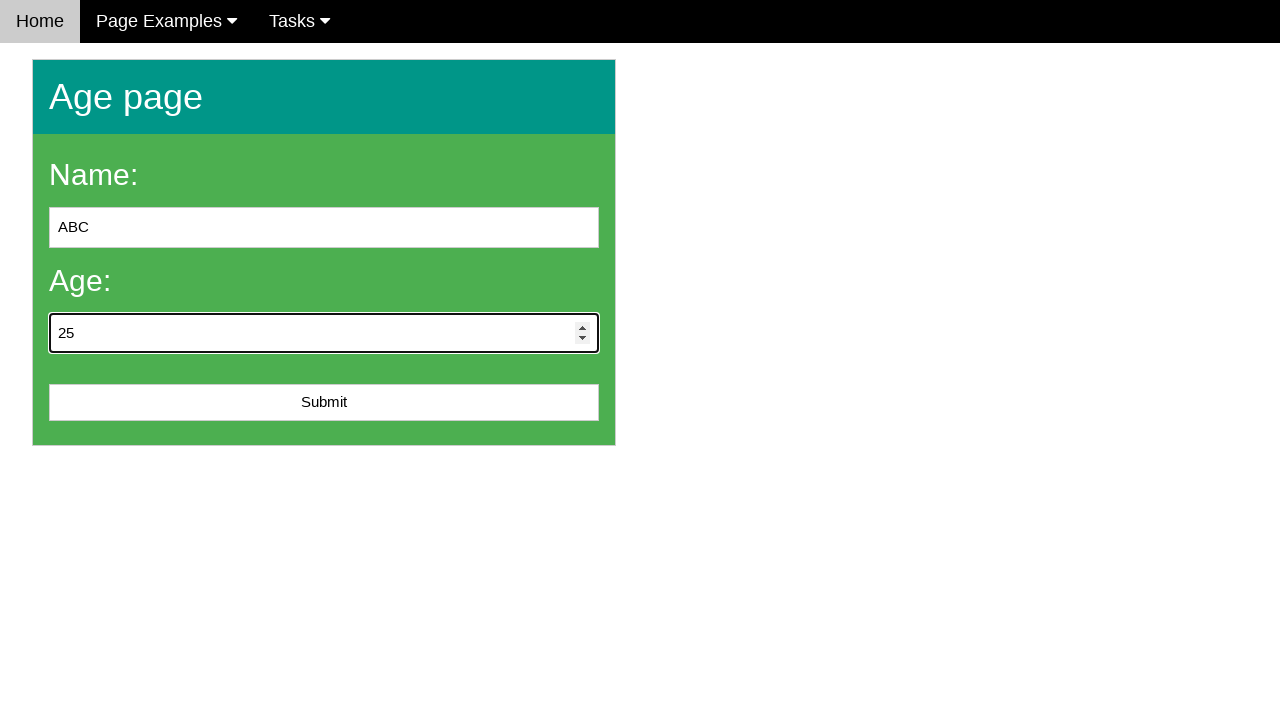

Clicked submit button to submit age form at (324, 403) on #submit
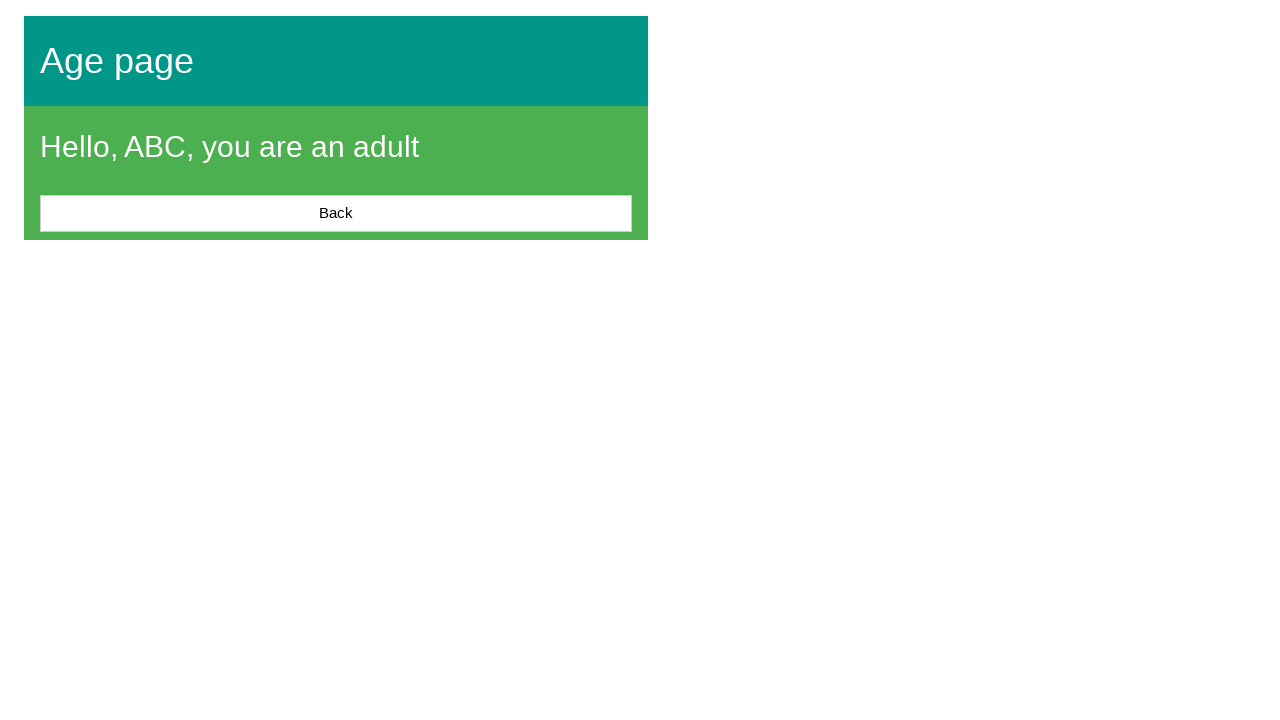

Success message appeared confirming user is an adult
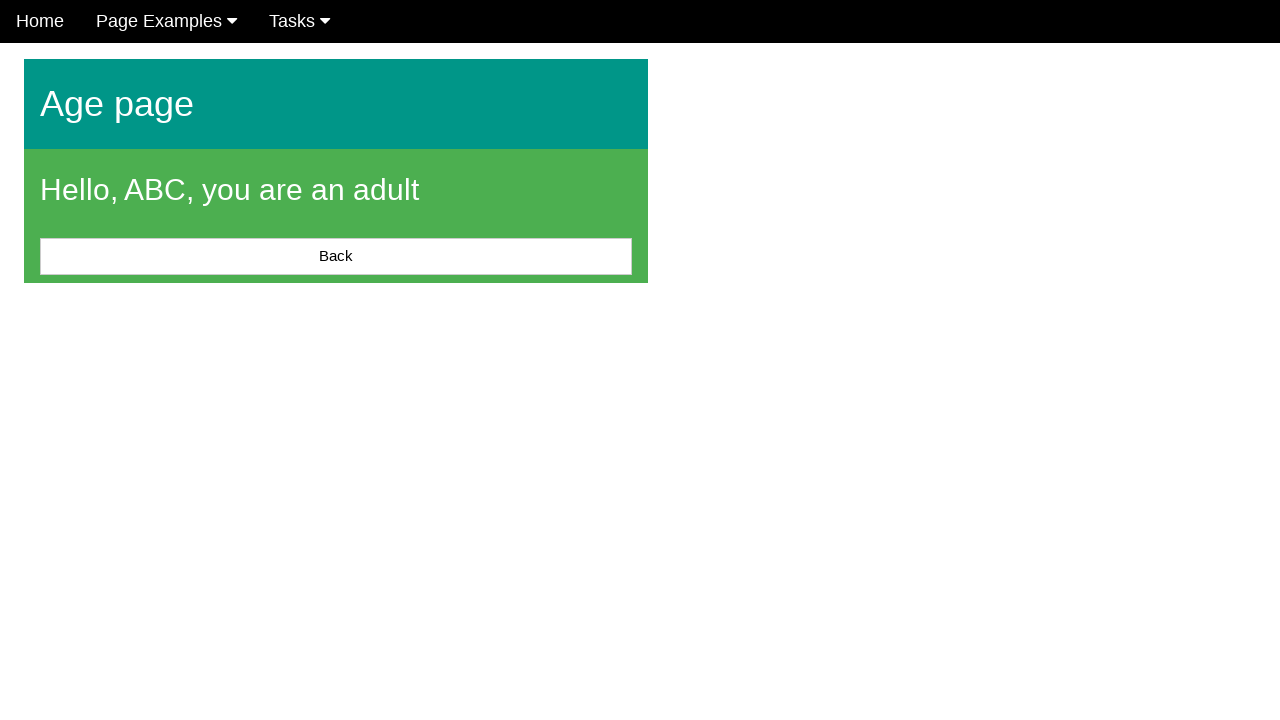

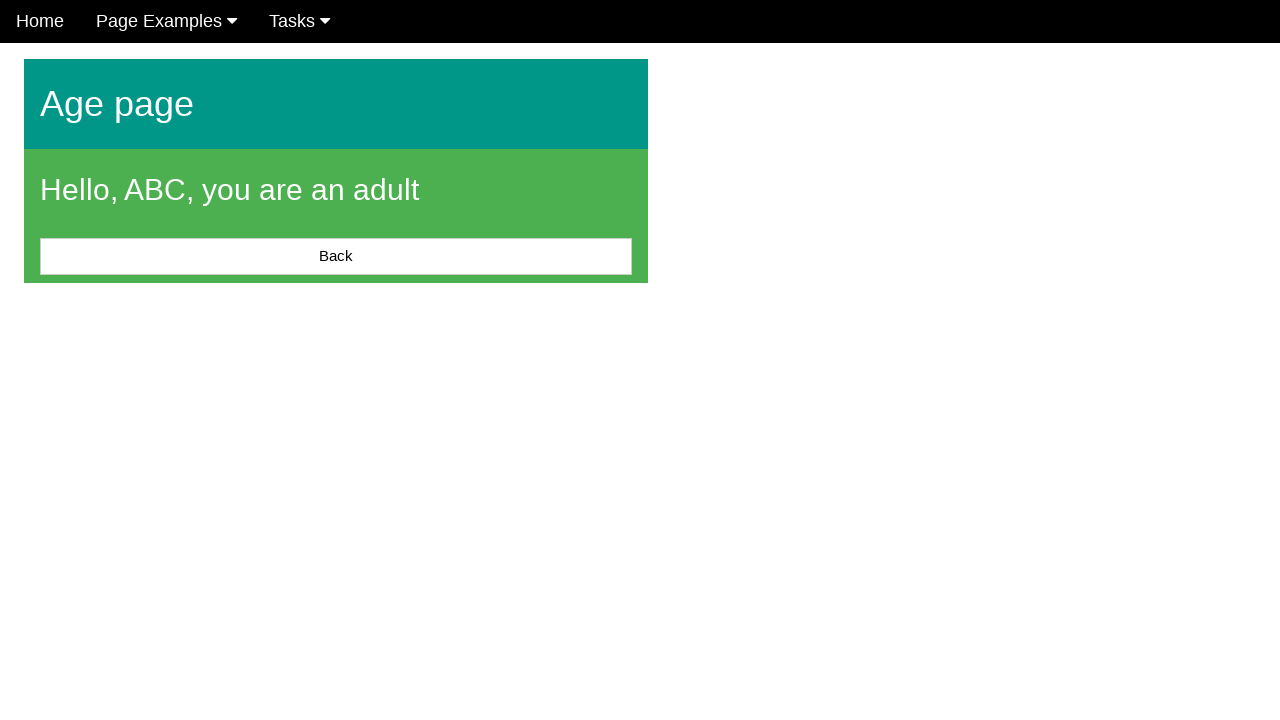